Tests dropdown selection by selecting Option3 from a select element

Starting URL: https://rahulshettyacademy.com/AutomationPractice/

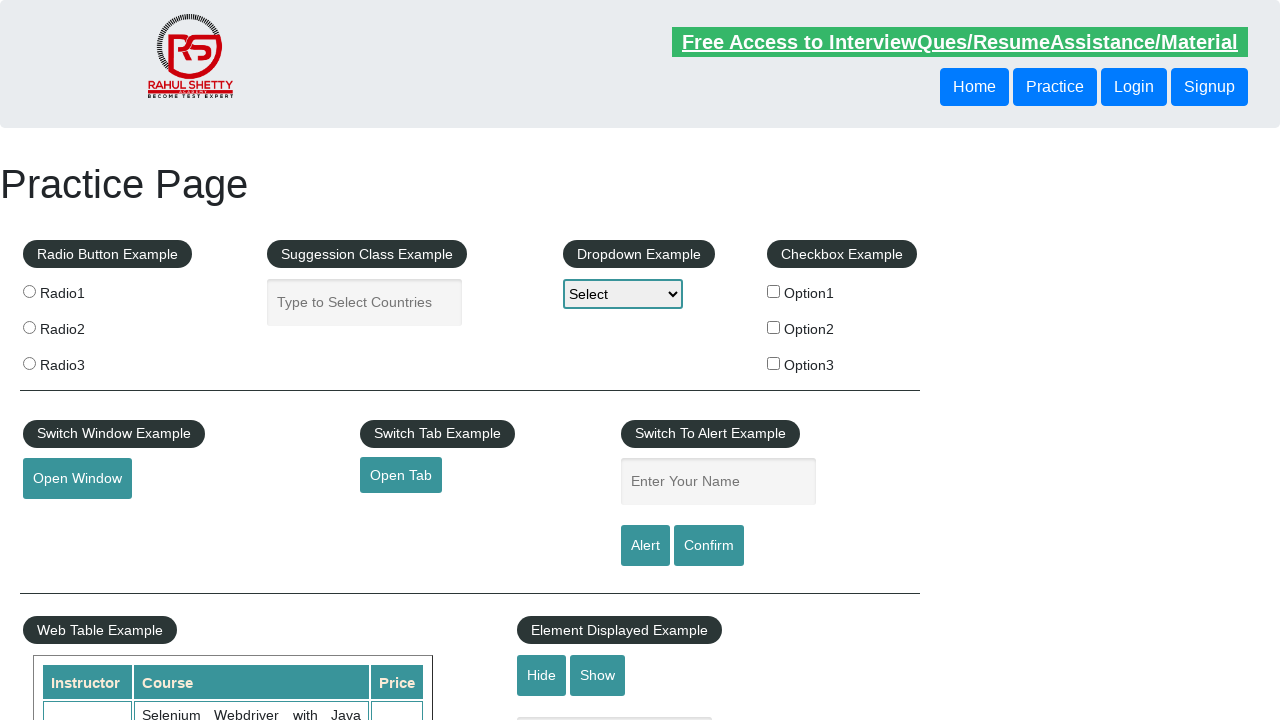

Selected Option3 from dropdown on select
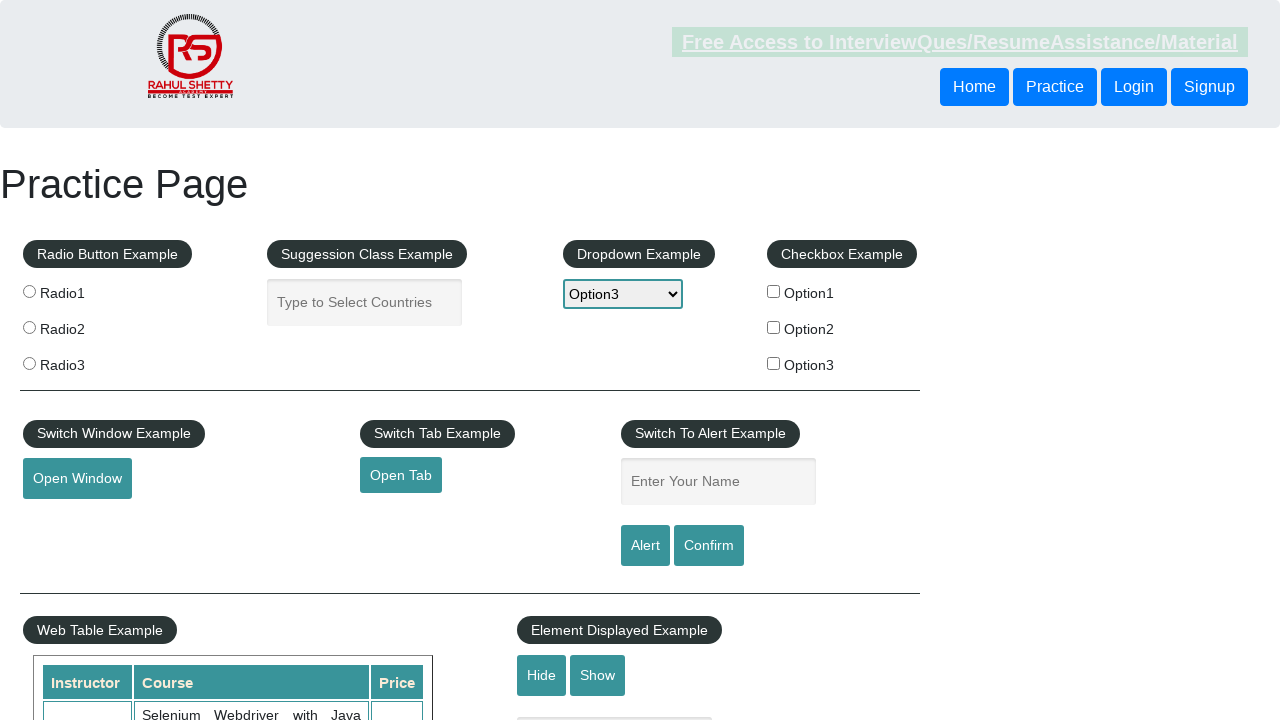

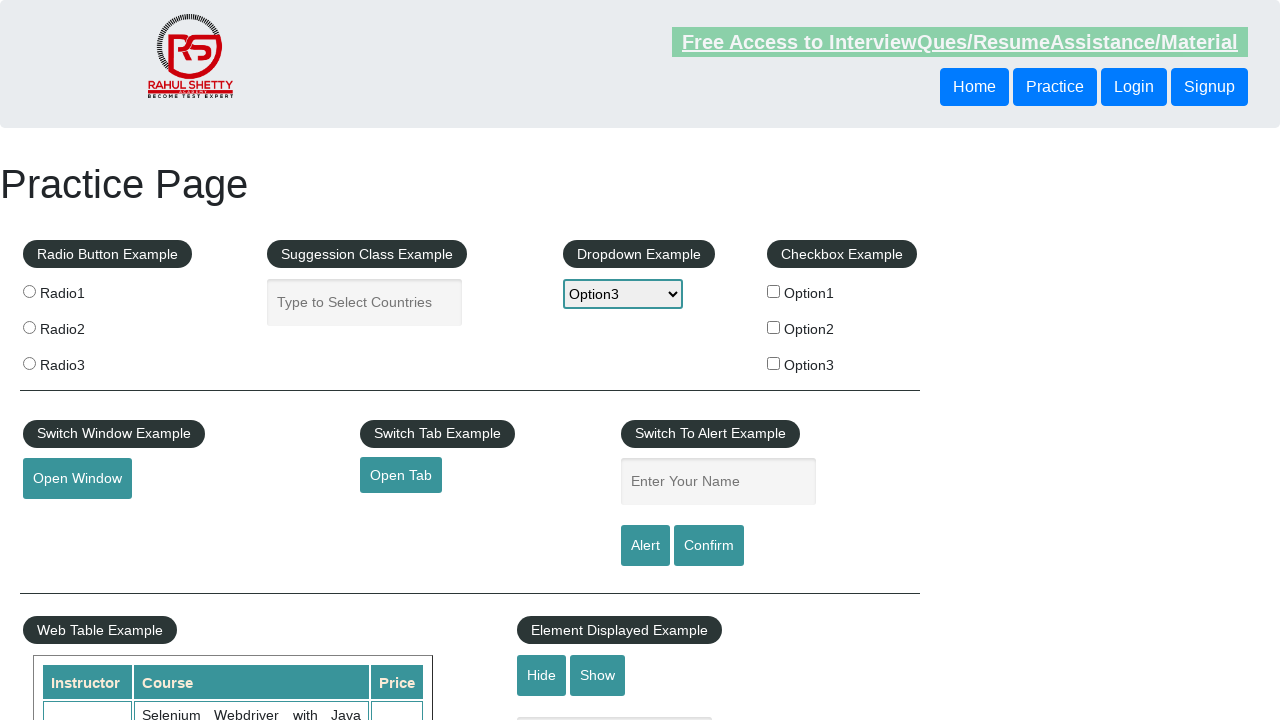